Tests a registration form by filling in first name, last name, and email fields, then submitting the form

Starting URL: http://suninjuly.github.io/registration1.html

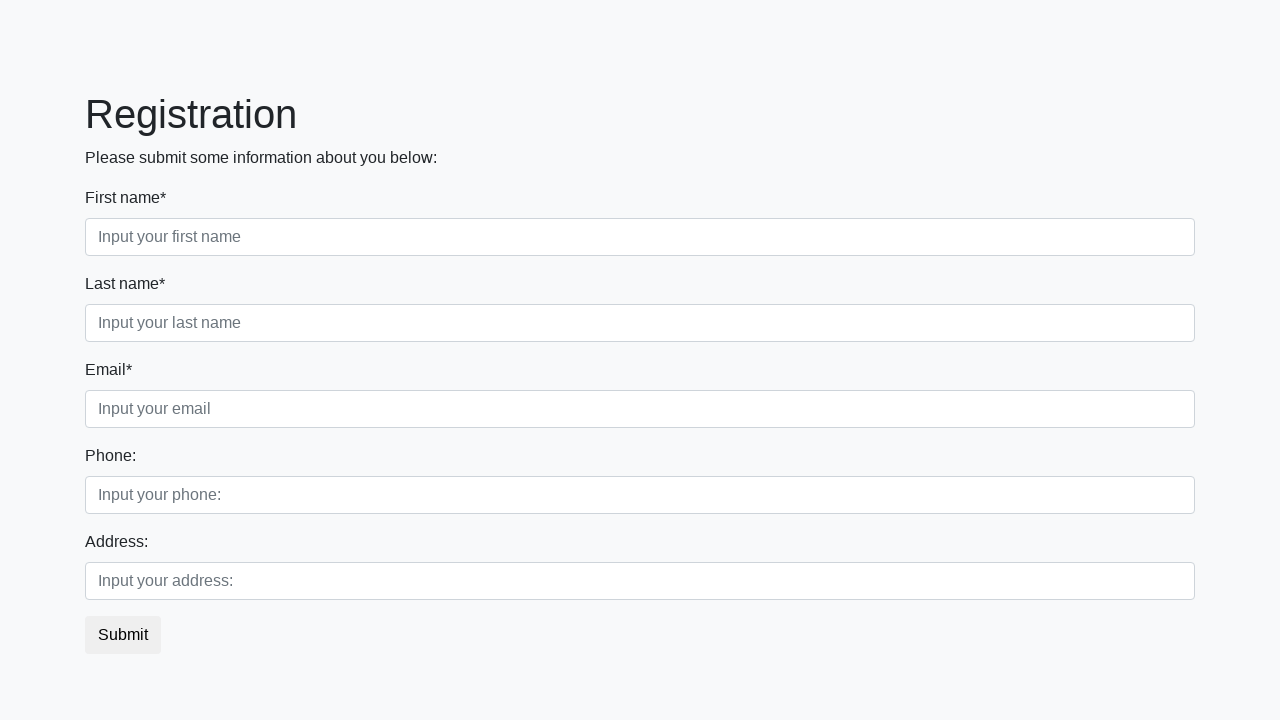

Filled first name field with 'Ivan' on input.form-control.first[required]
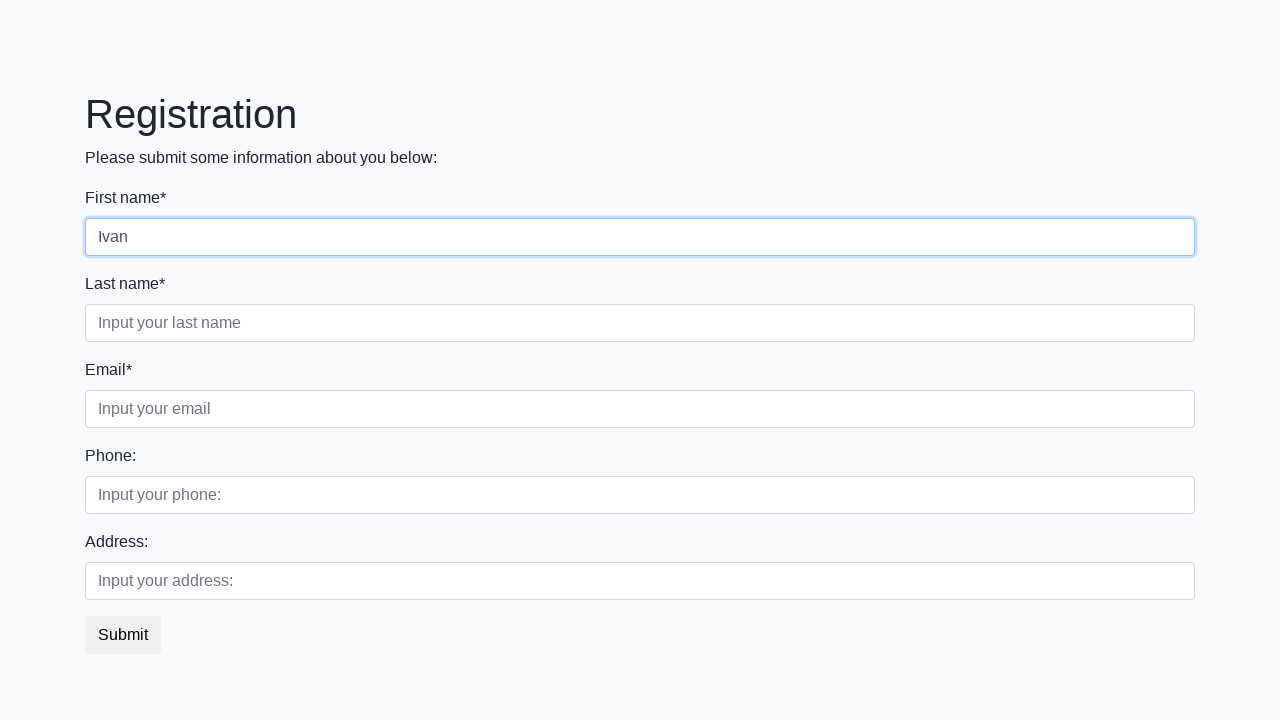

Filled last name field with 'Petrov' on input.form-control.second[required]
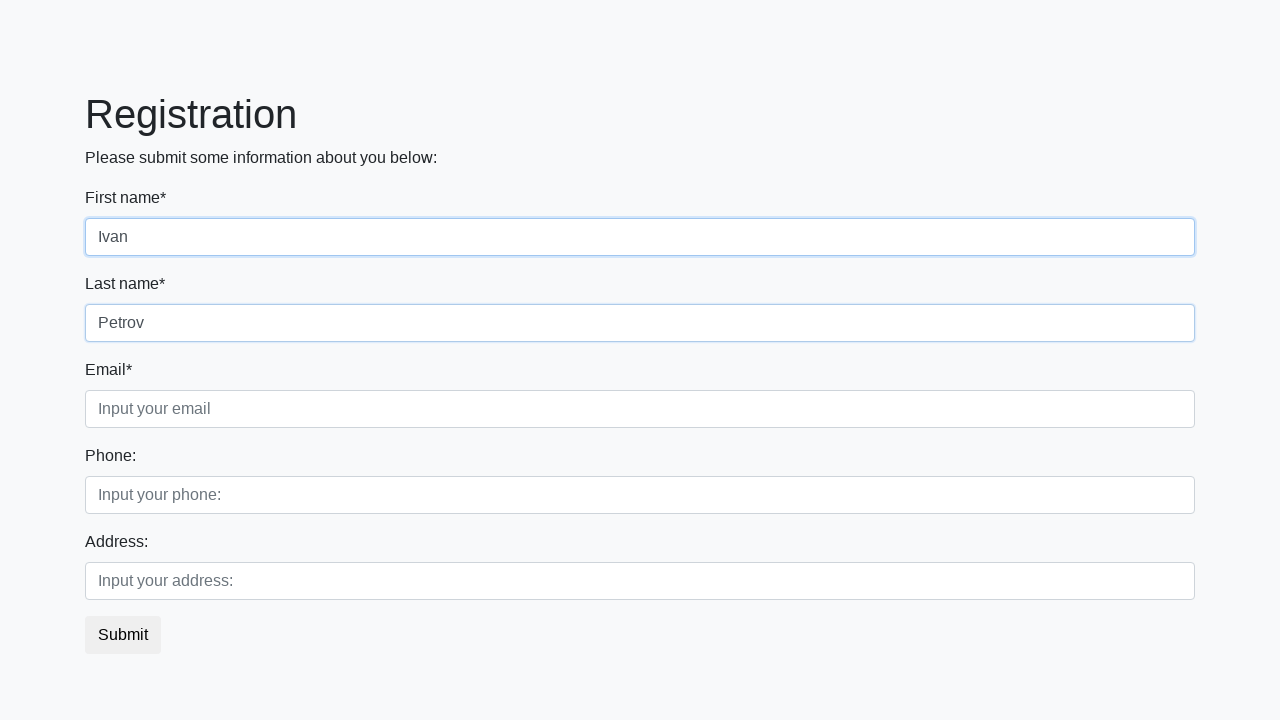

Filled email field with 'stepik@gmail.com' on input.form-control.third[required]
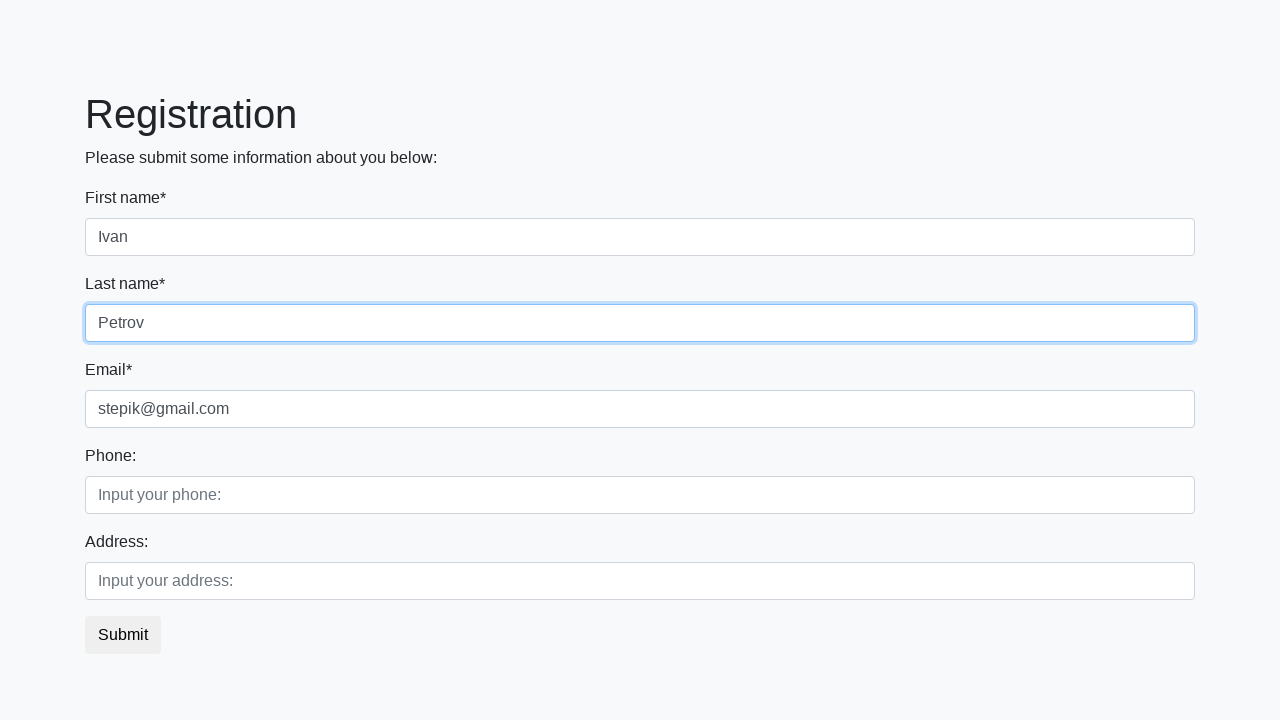

Clicked submit button to register at (123, 635) on button[type='submit']
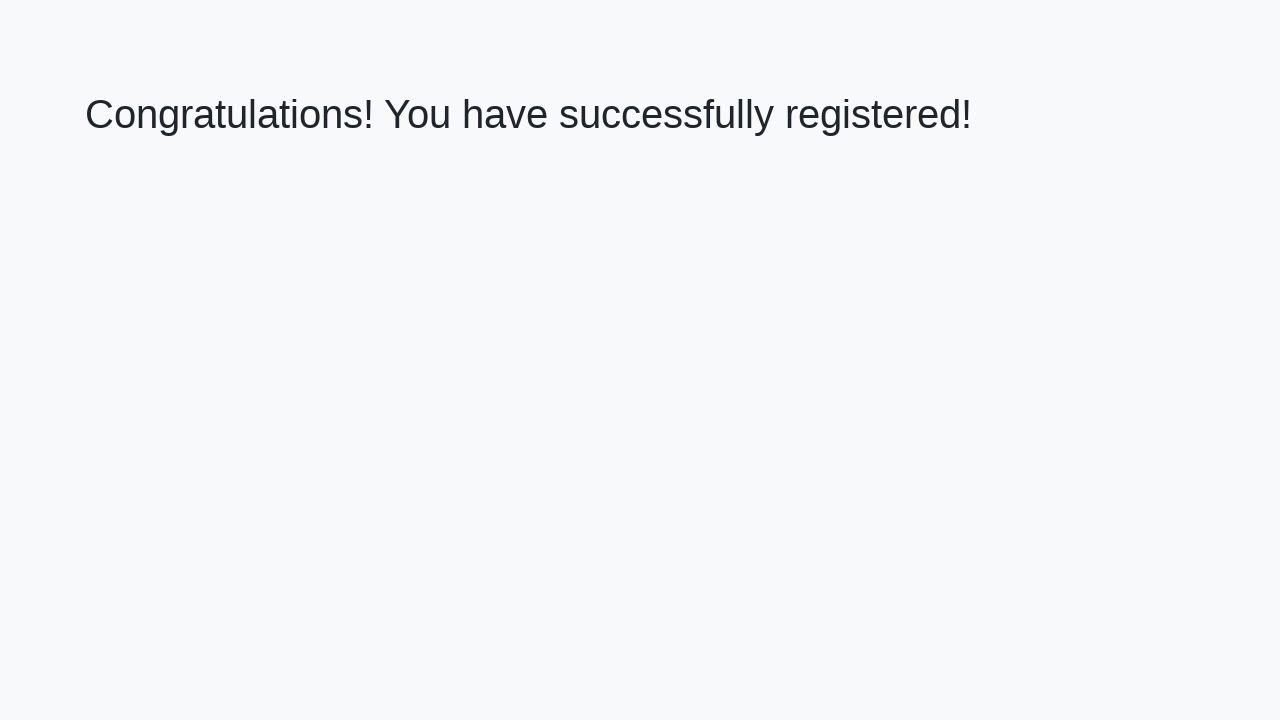

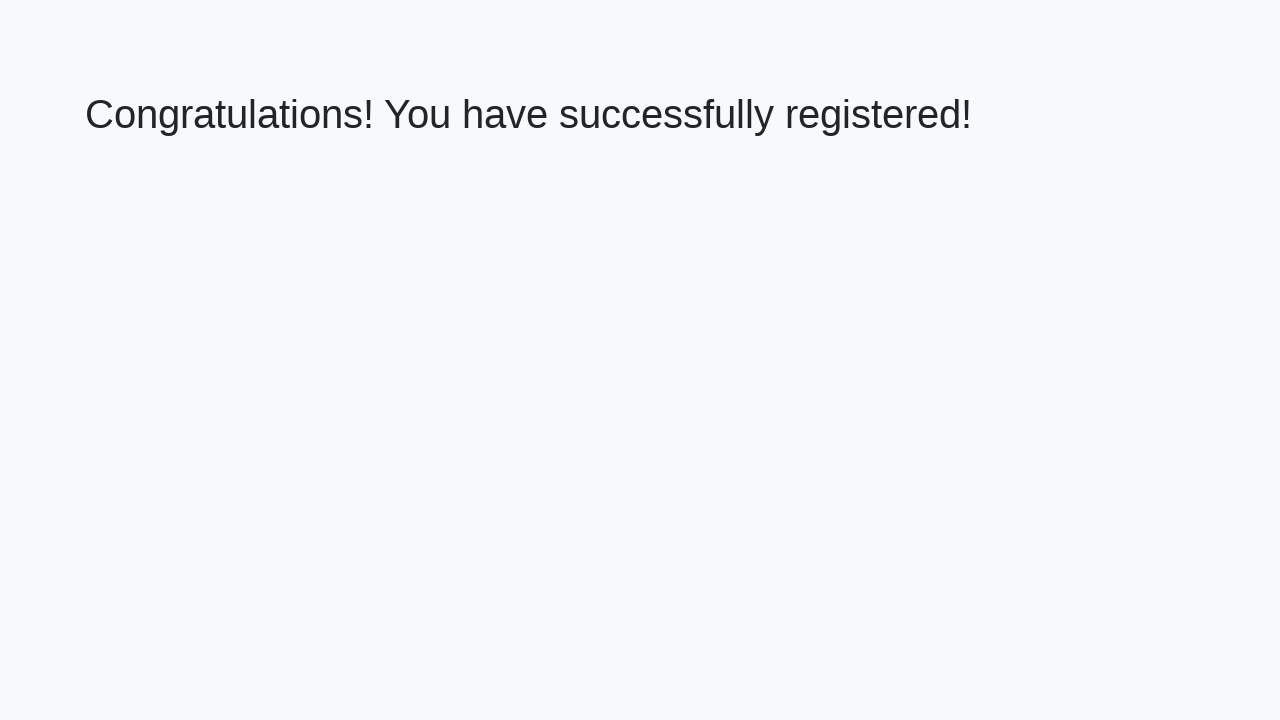